Tests adding a new record to a web table by filling out a registration form with personal details (name, email, age, salary, department), submitting it, then editing the record to update email and salary.

Starting URL: https://demoqa.com/webtables

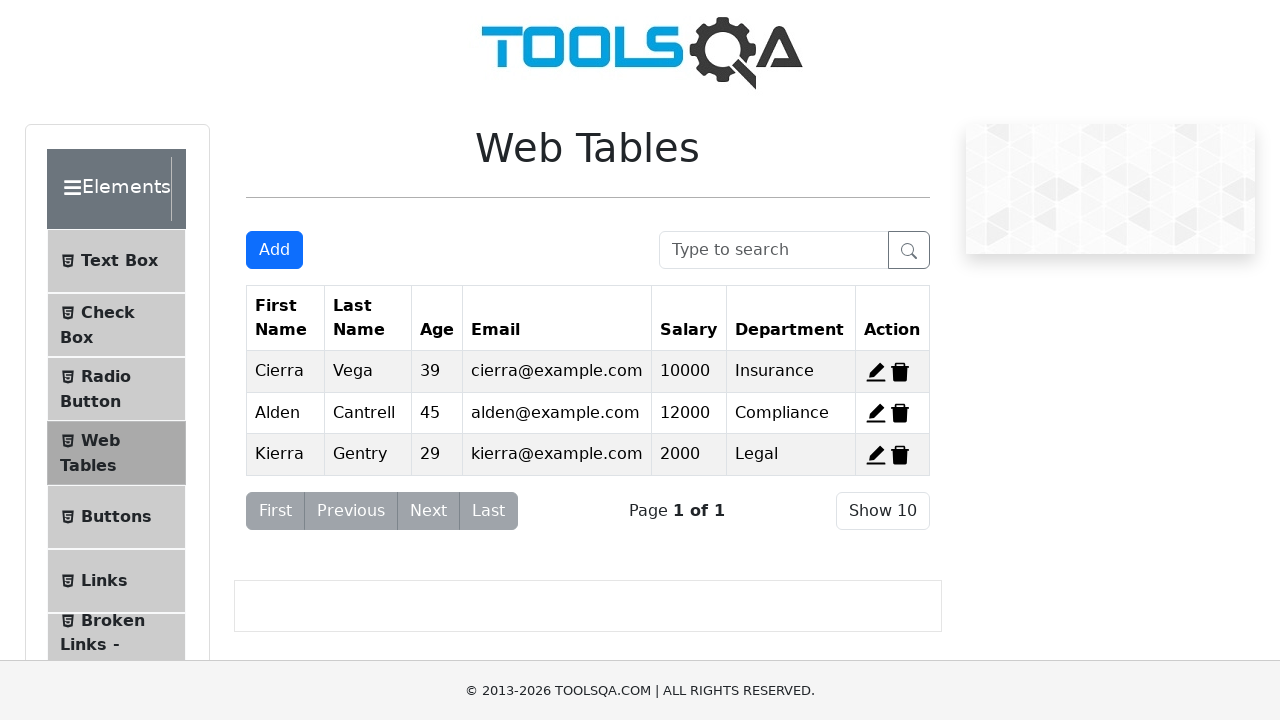

Clicked Add button to open registration form at (274, 250) on #addNewRecordButton
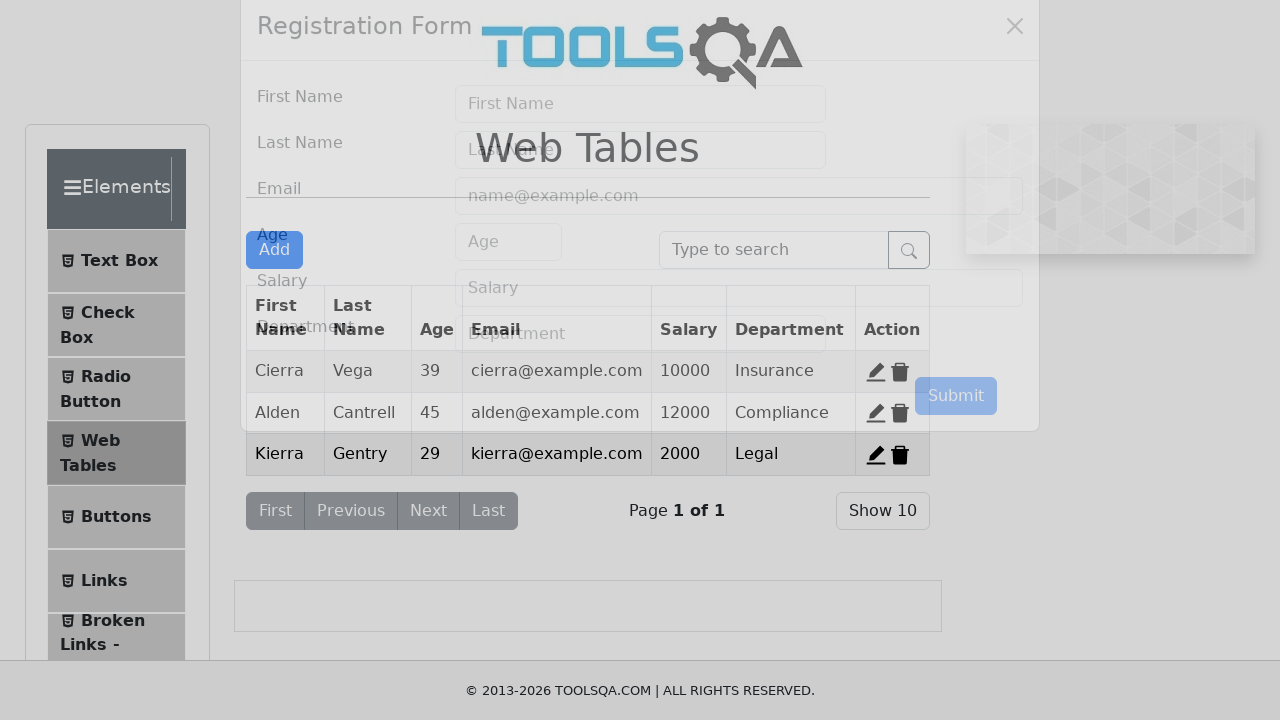

Filled first name field with 'Murat' on #firstName
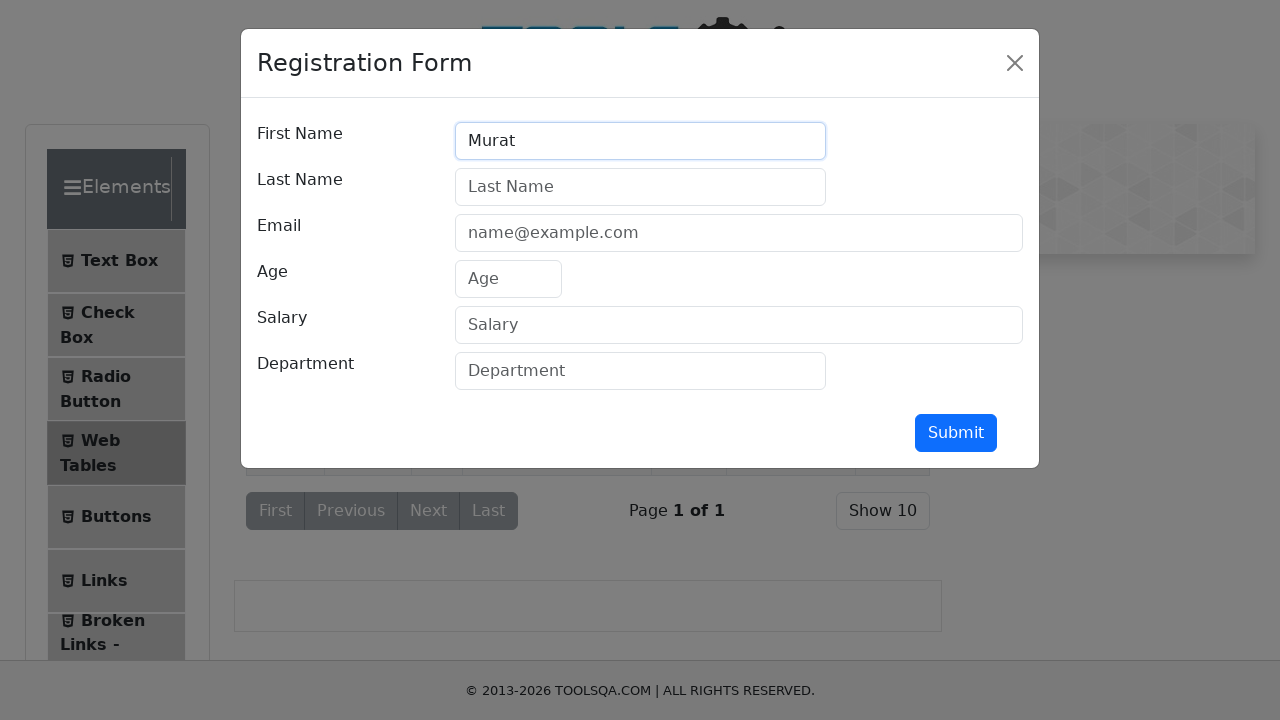

Filled last name field with 'Bilim' on #lastName
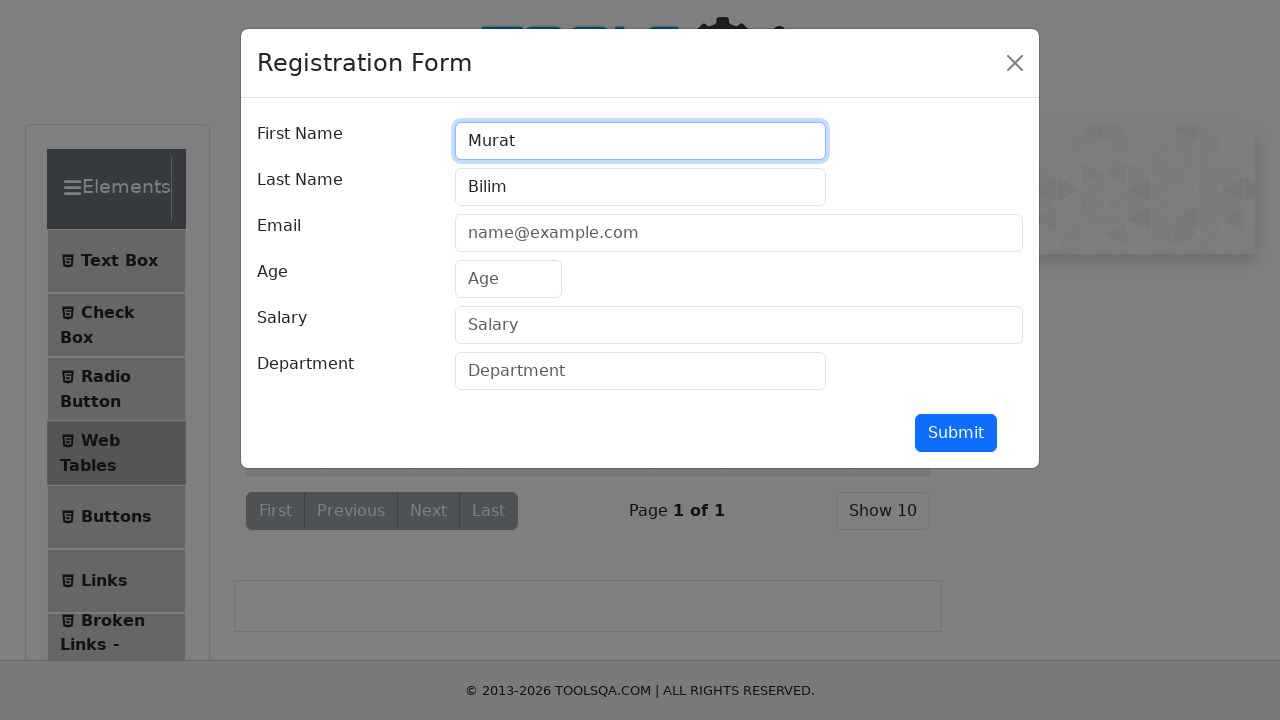

Filled email field with 'bilim.murat@gmail.com' on #userEmail
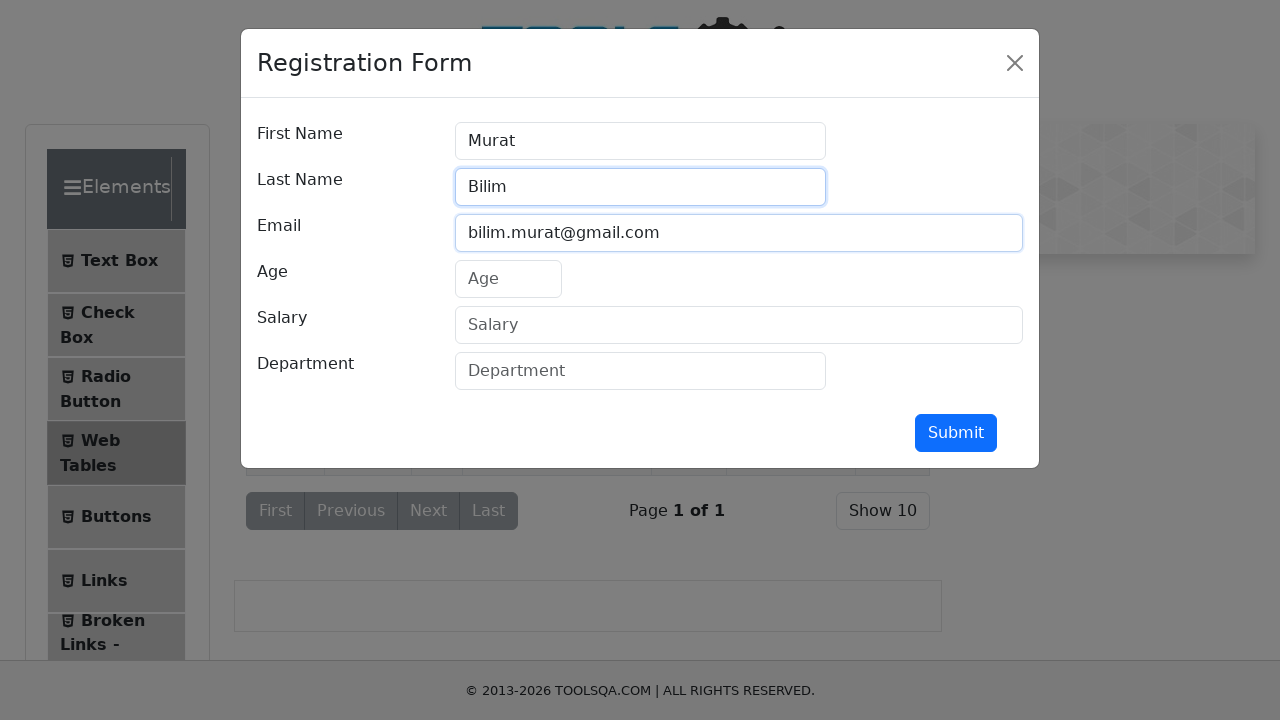

Filled age field with '36' on #age
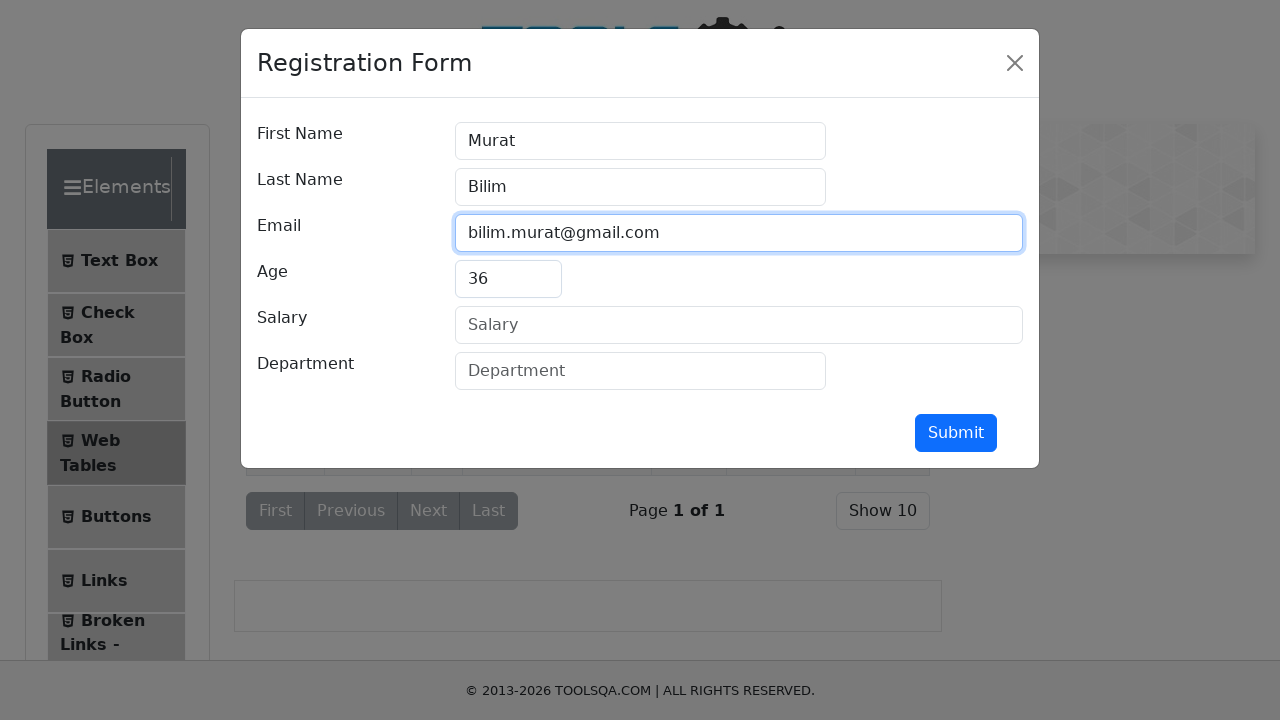

Filled salary field with '35000' on #salary
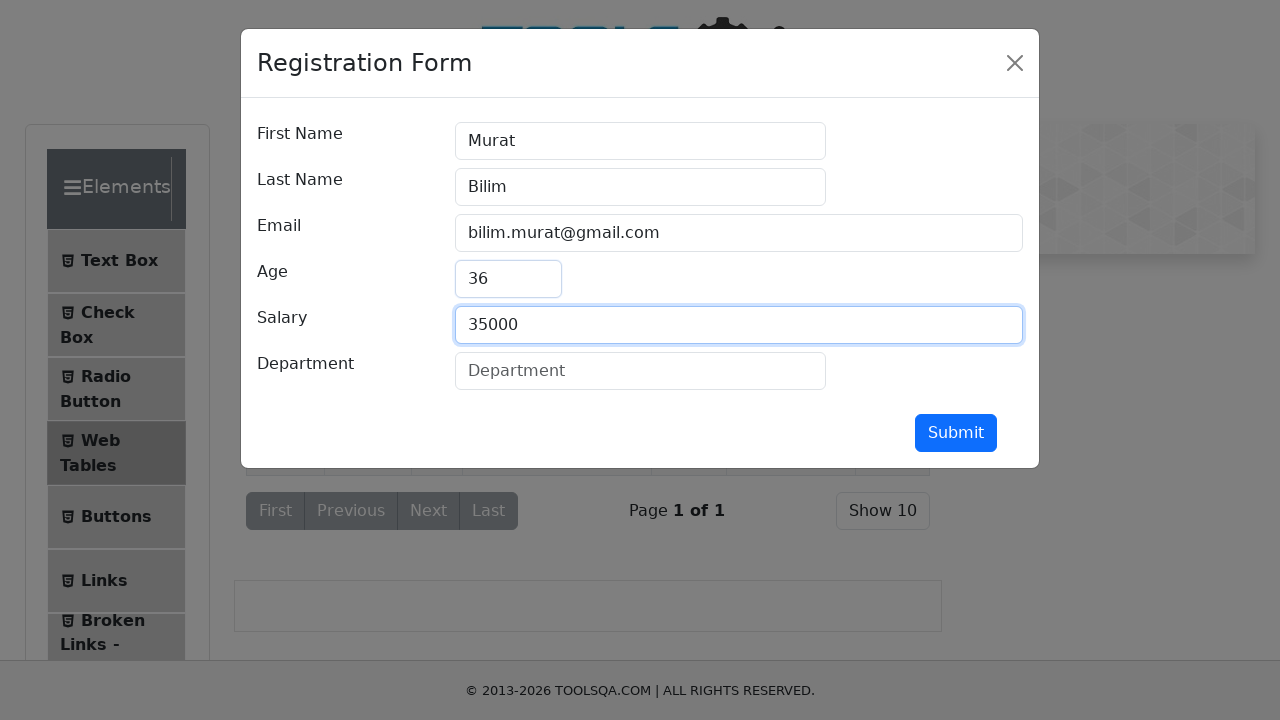

Filled department field with 'IT Uzmanı' on #department
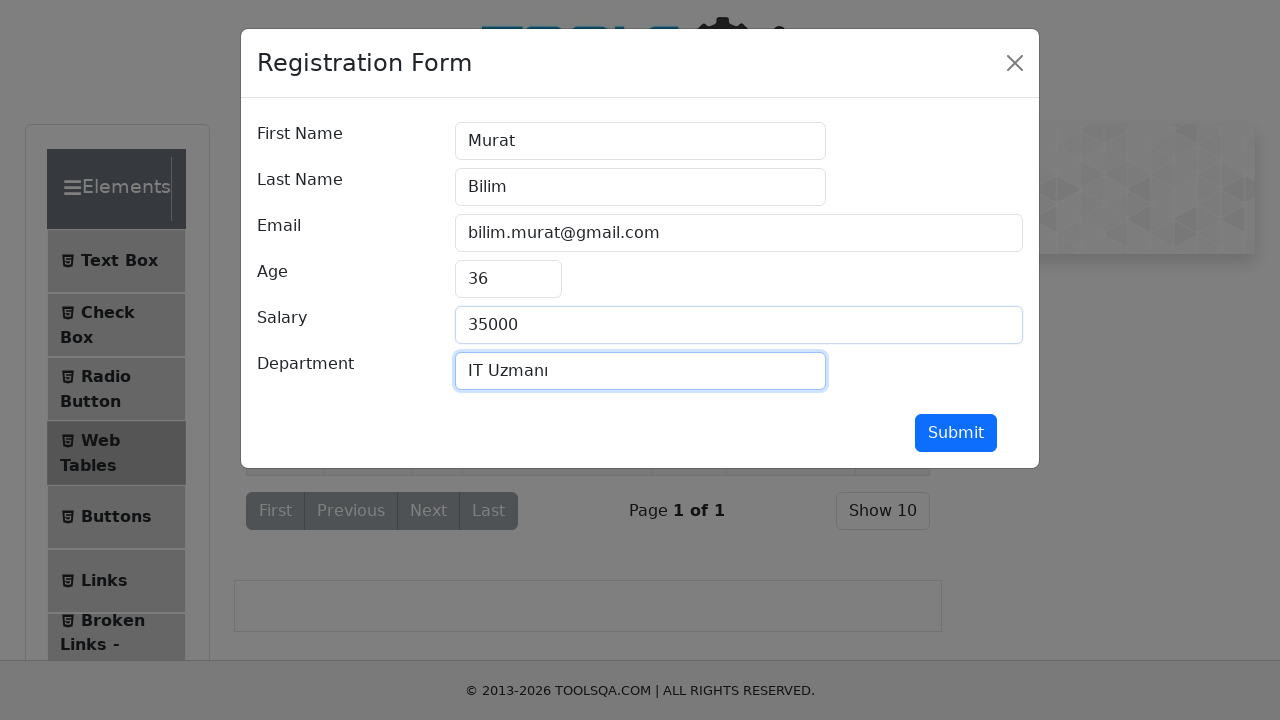

Clicked submit button to add new record at (956, 433) on #submit
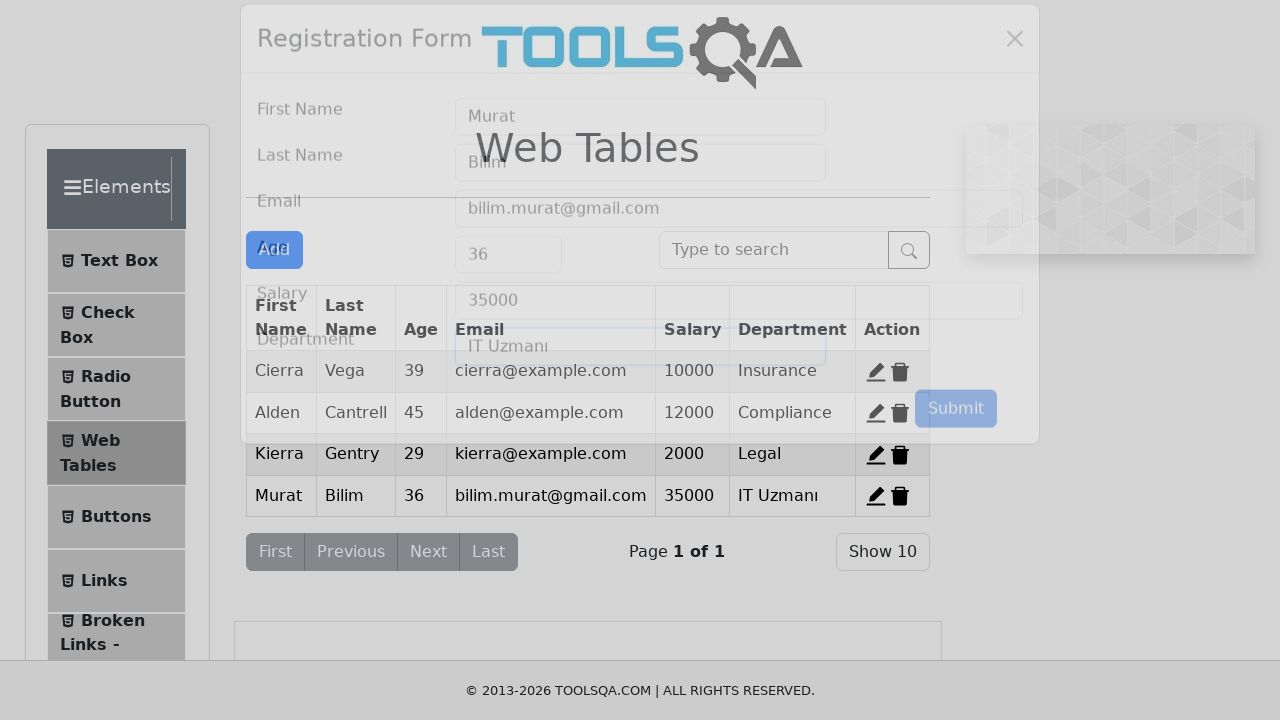

Waited for edit button to appear for the new record
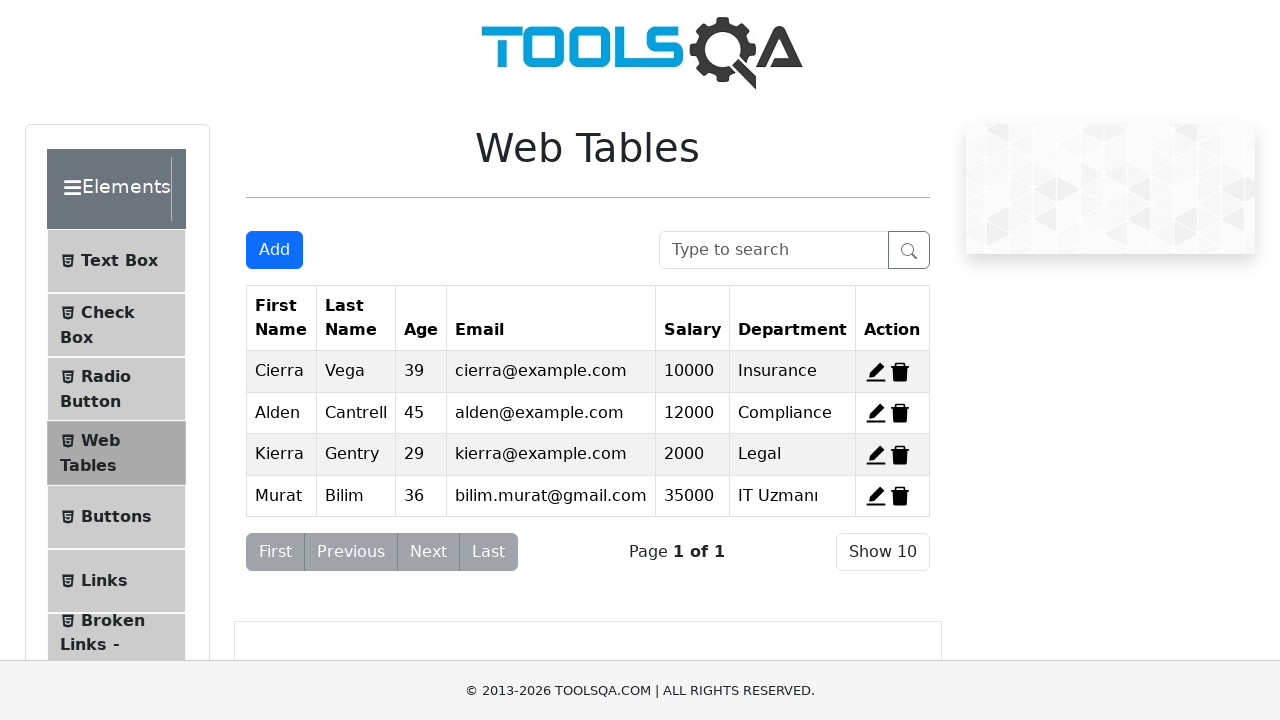

Clicked edit button to edit the newly added record at (876, 496) on #edit-record-4
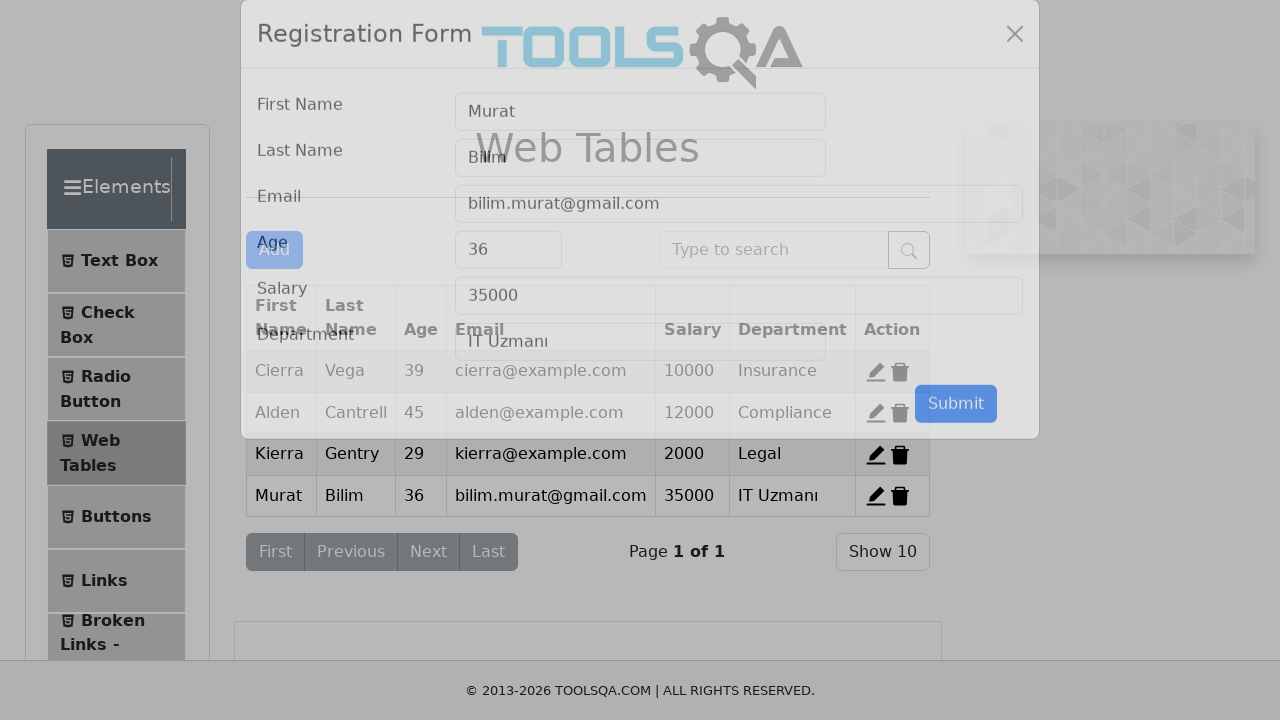

Updated email field to 'muratbilim@msn.com' on #userEmail
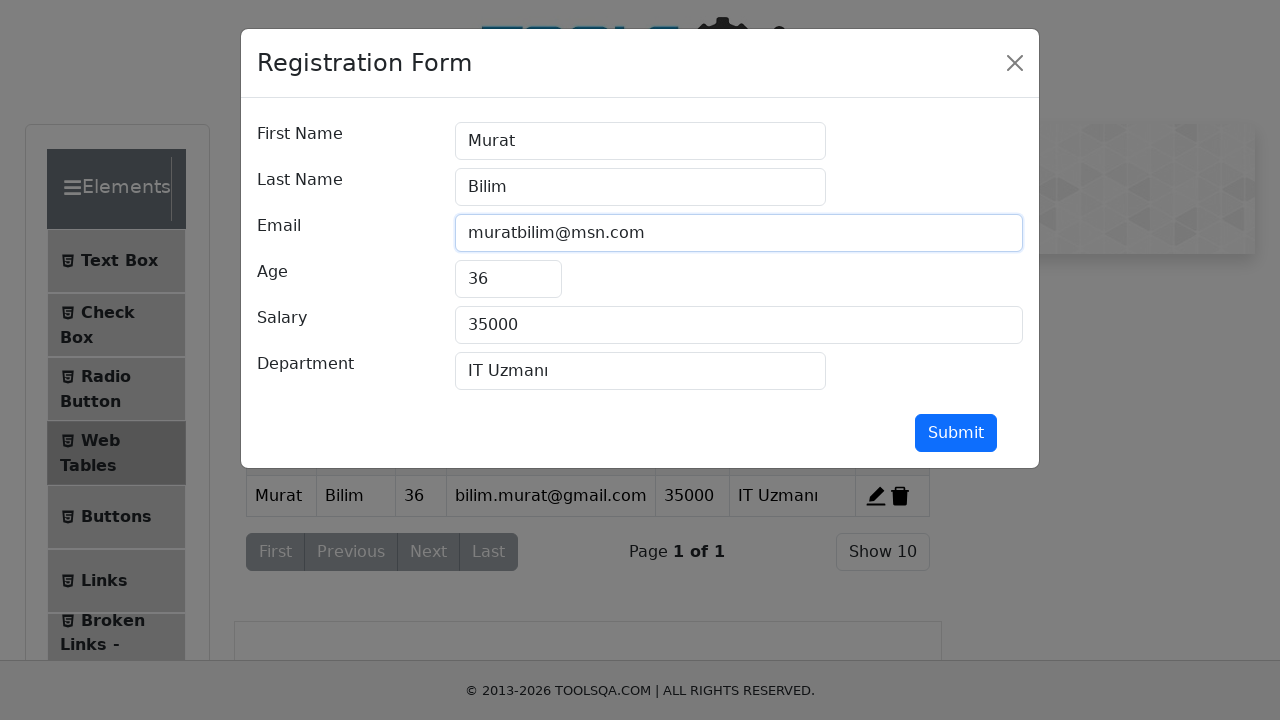

Updated salary field to '40000' on #salary
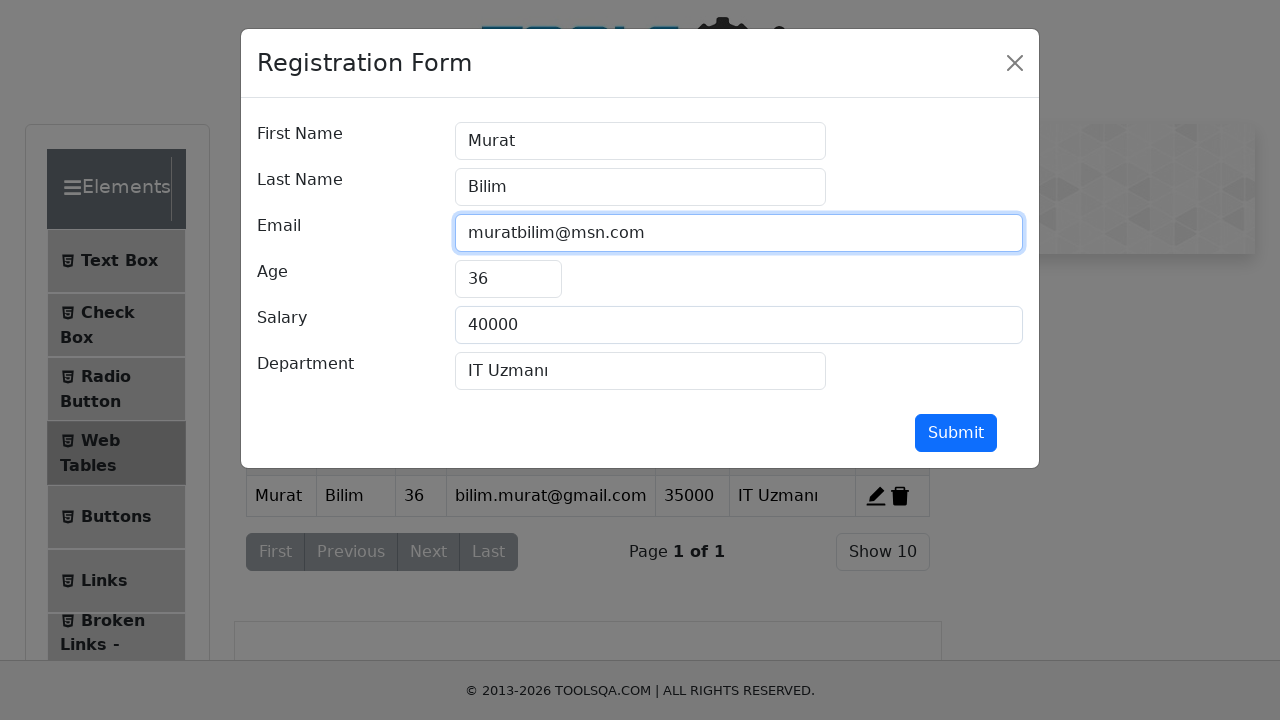

Clicked submit button to save edited record at (956, 433) on #submit
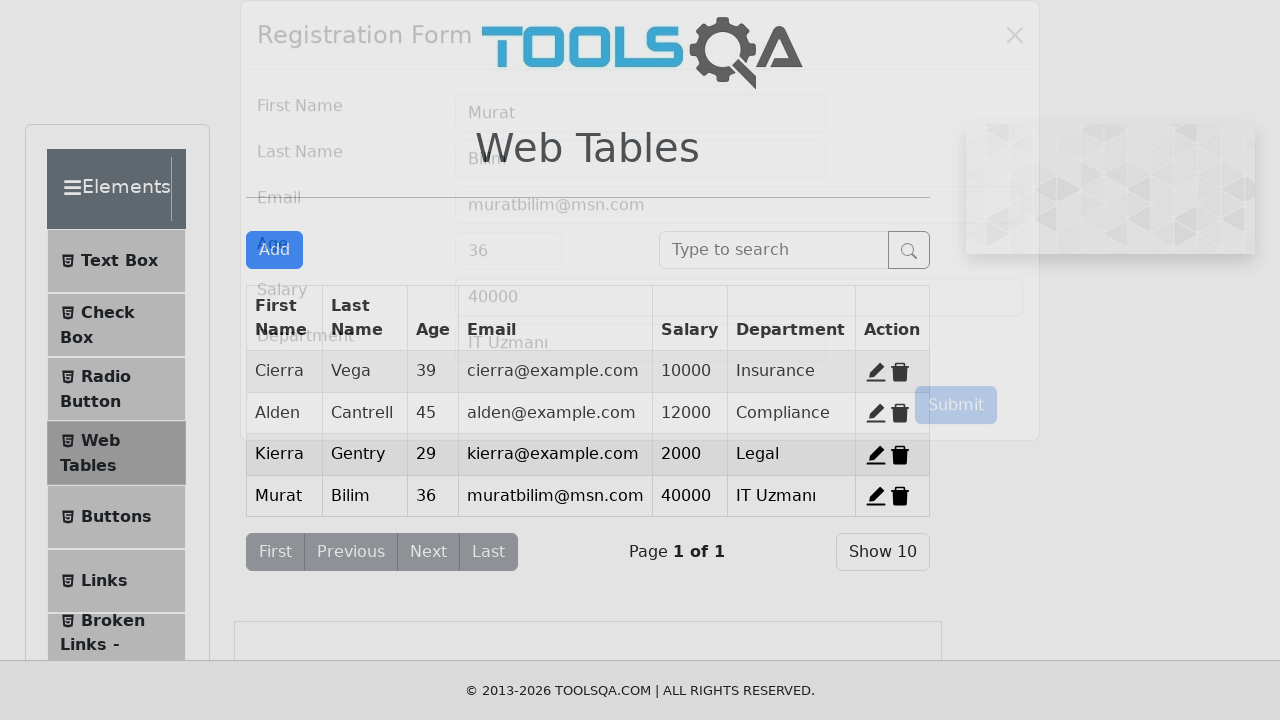

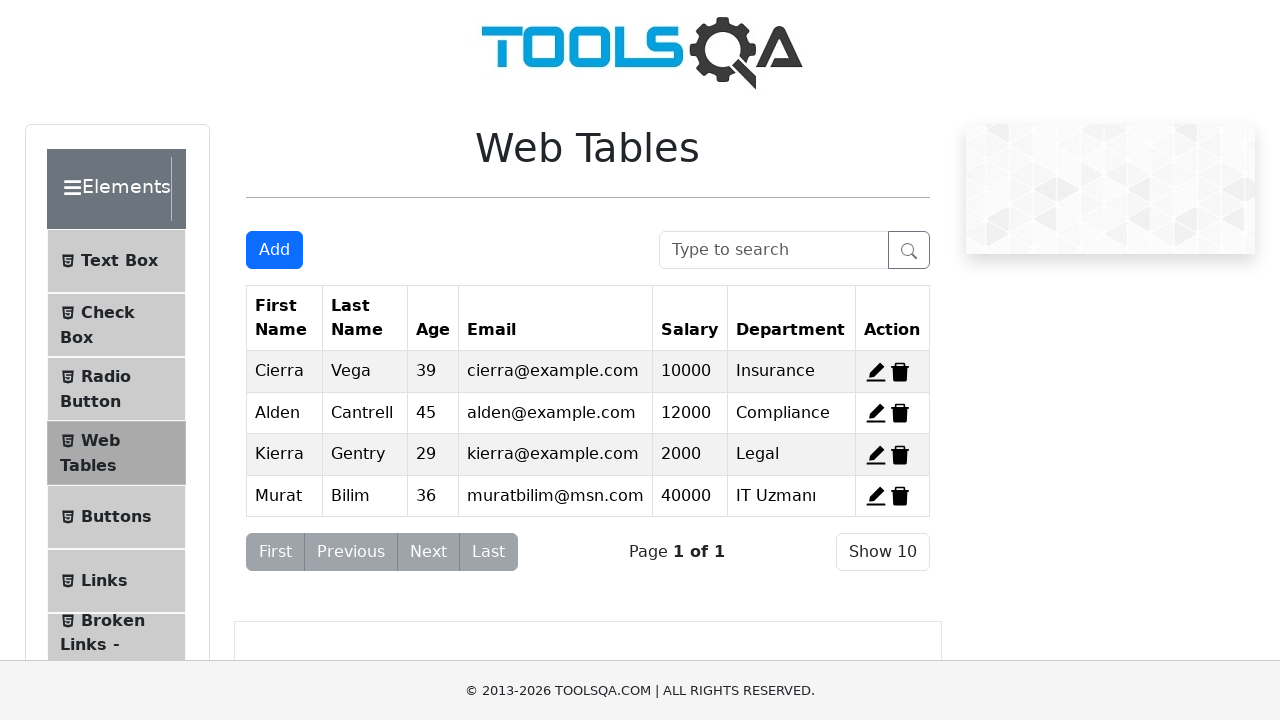